Tests checkbox functionality on the TestCafe example page by checking multiple feature checkboxes and verifying the analysis checkbox is checked

Starting URL: https://devexpress.github.io/testcafe/example/

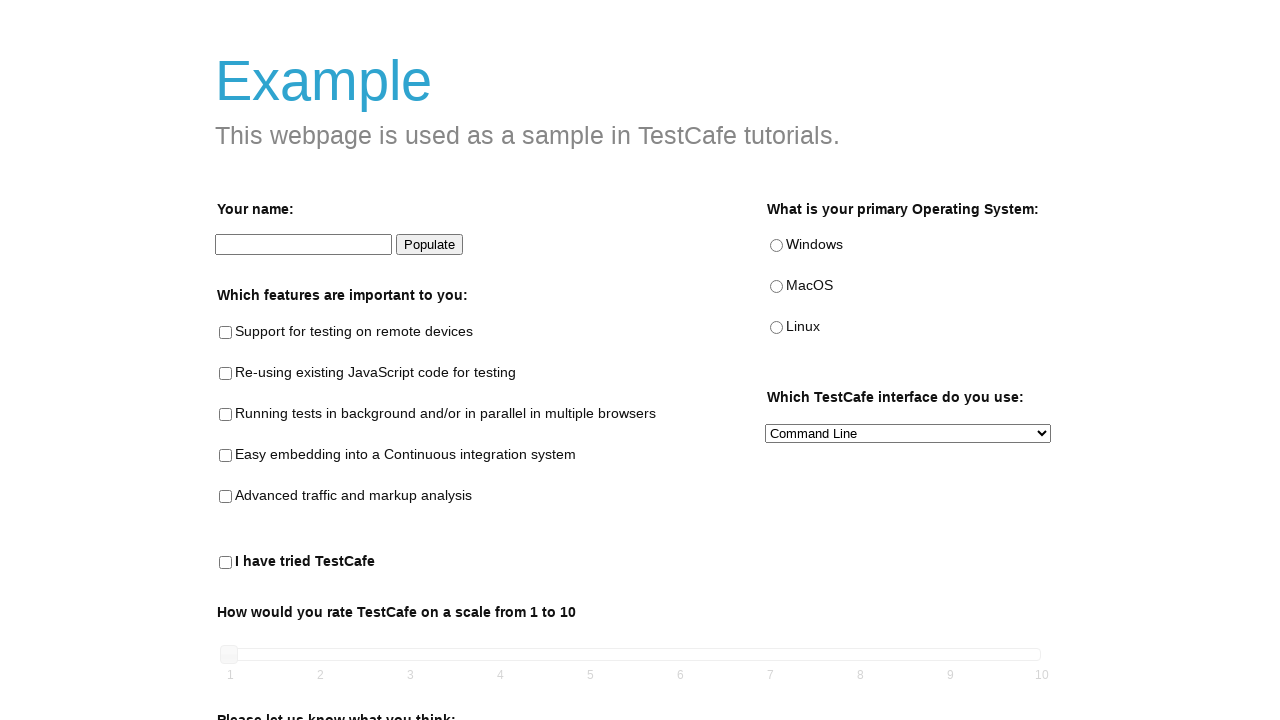

Checked the remote testing checkbox at (226, 333) on internal:testid=[data-testid="remote-testing-checkbox"s]
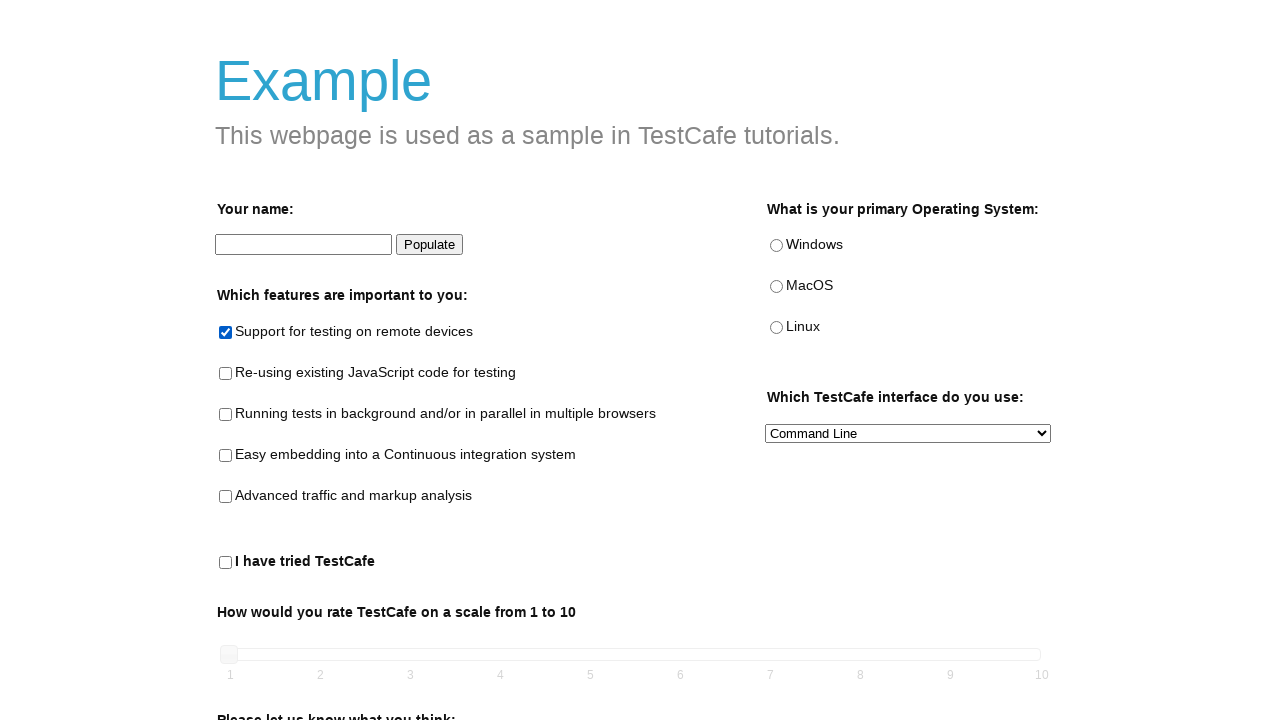

Checked the reusing JS code checkbox at (226, 374) on internal:testid=[data-testid="reusing-js-code-checkbox"s]
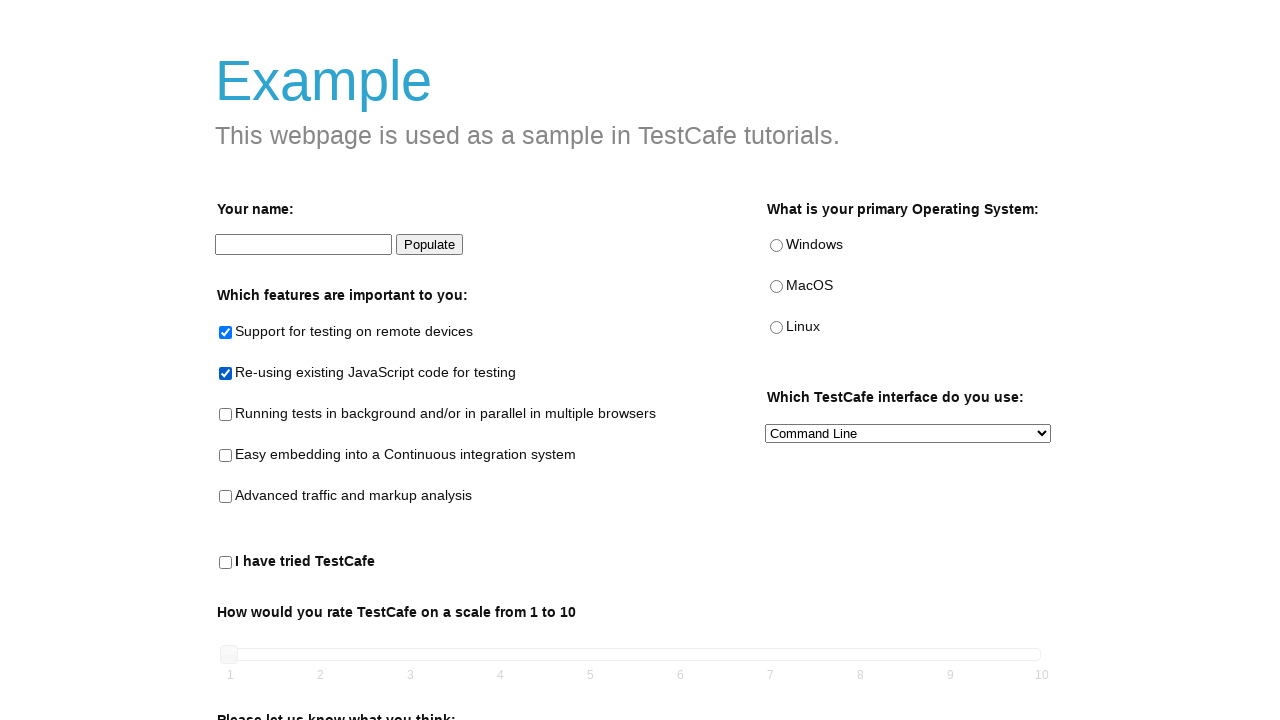

Checked the parallel testing checkbox at (226, 415) on internal:testid=[data-testid="parallel-testing-checkbox"s]
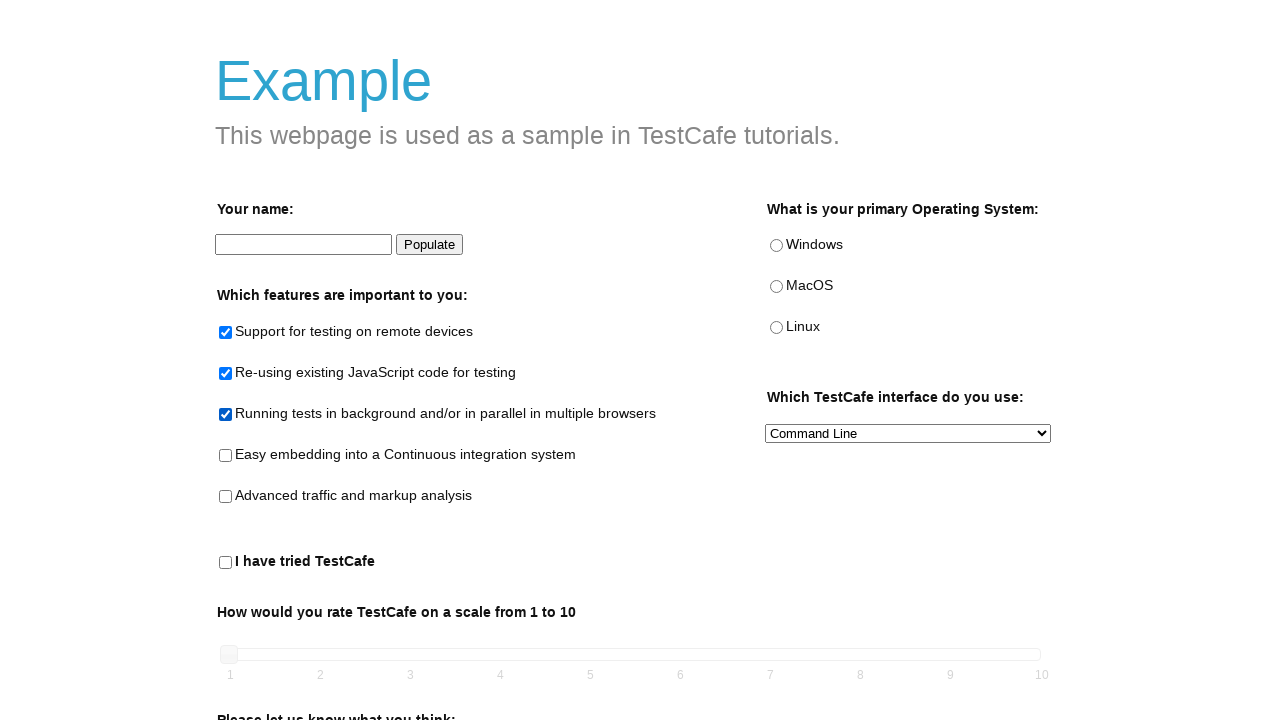

Checked the CI checkbox at (226, 456) on internal:testid=[data-testid="ci-checkbox"s]
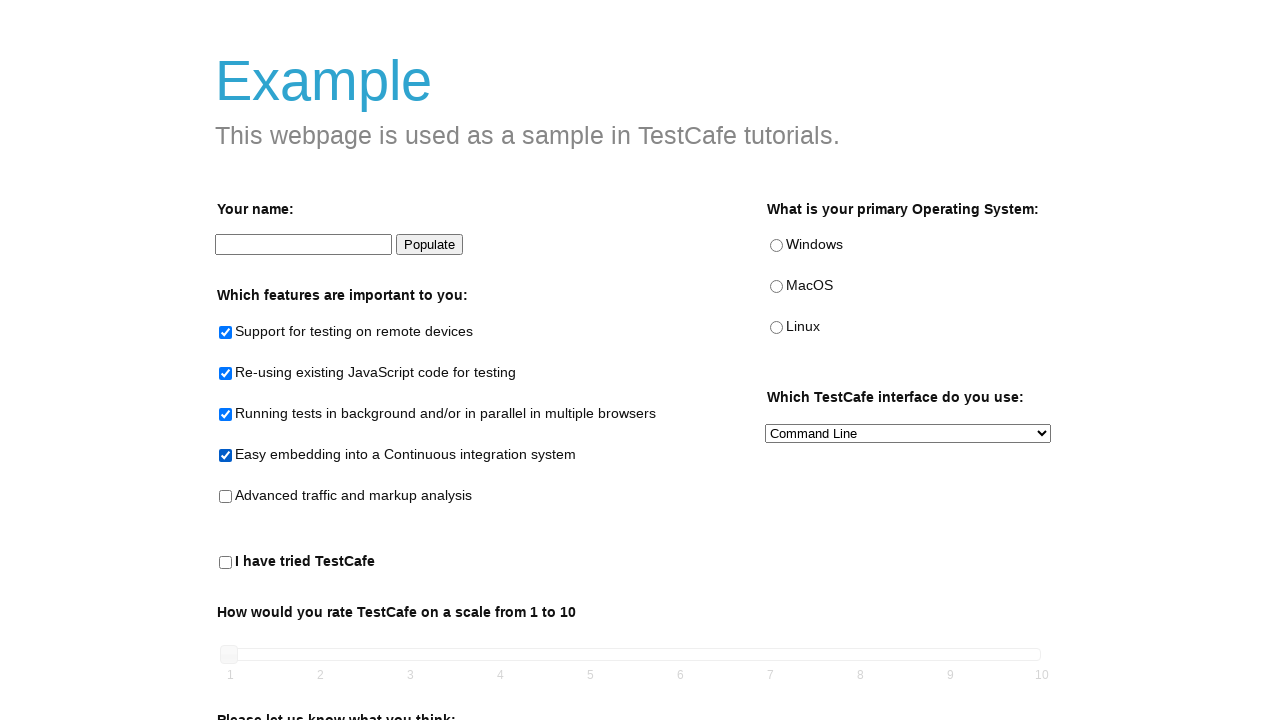

Checked the analysis checkbox at (226, 497) on internal:testid=[data-testid="analysis-checkbox"s]
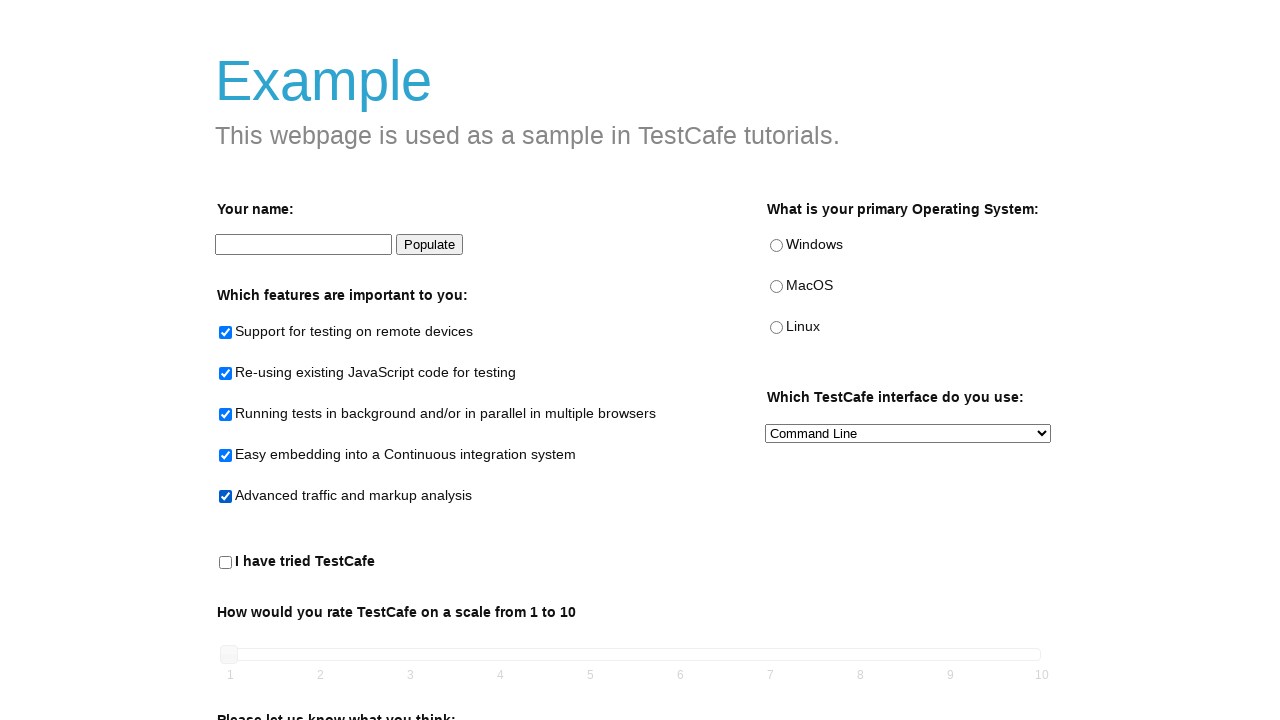

Verified the analysis checkbox is checked
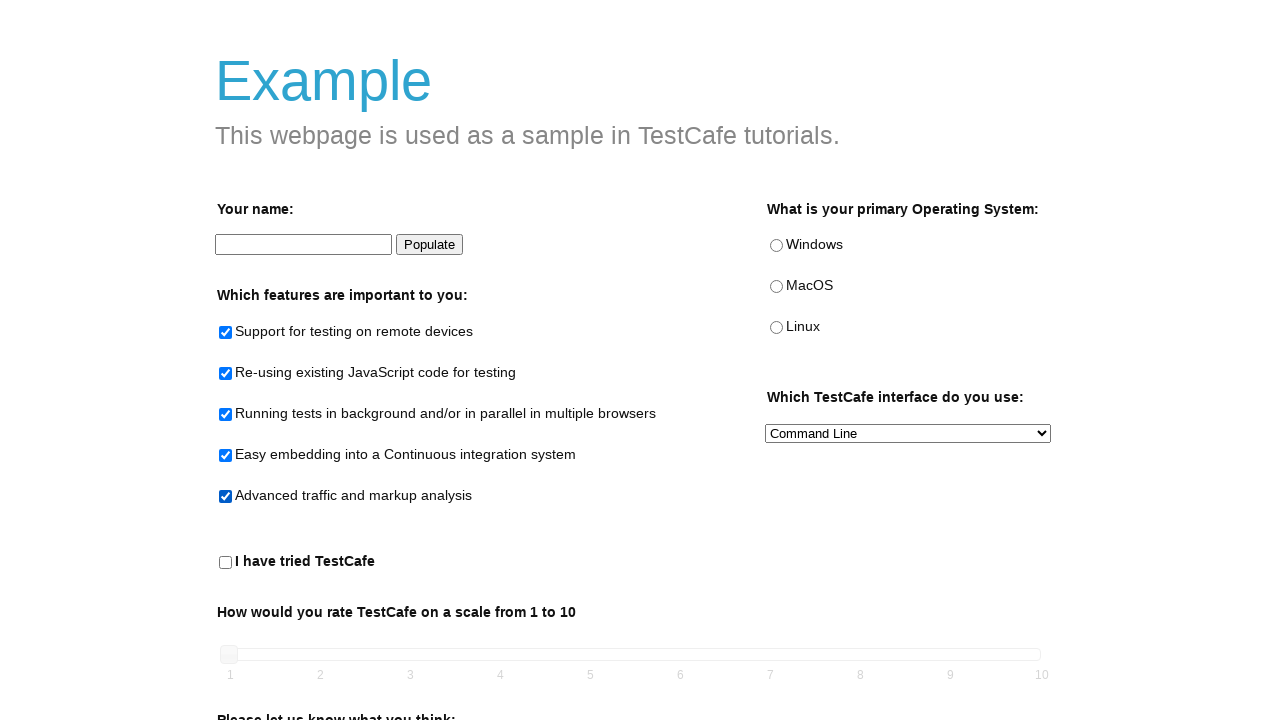

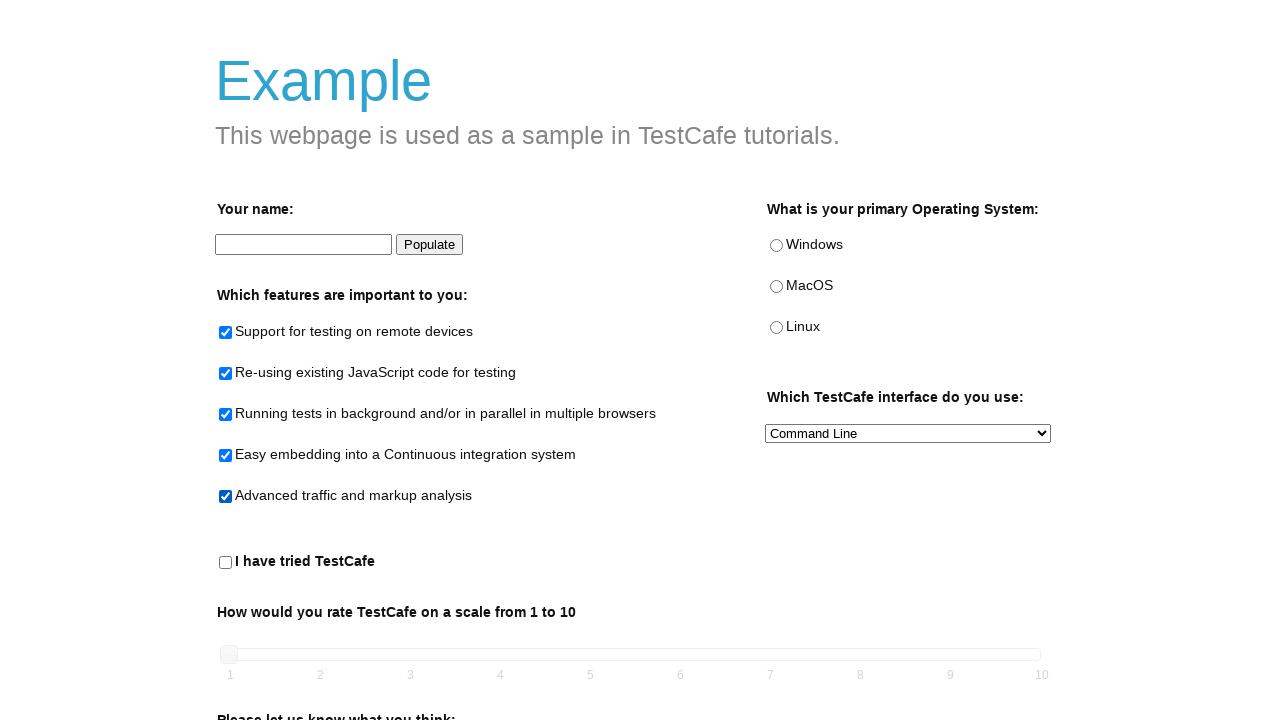